Tests delayed alert that appears after 5 seconds and accepts it

Starting URL: https://demoqa.com/alerts/

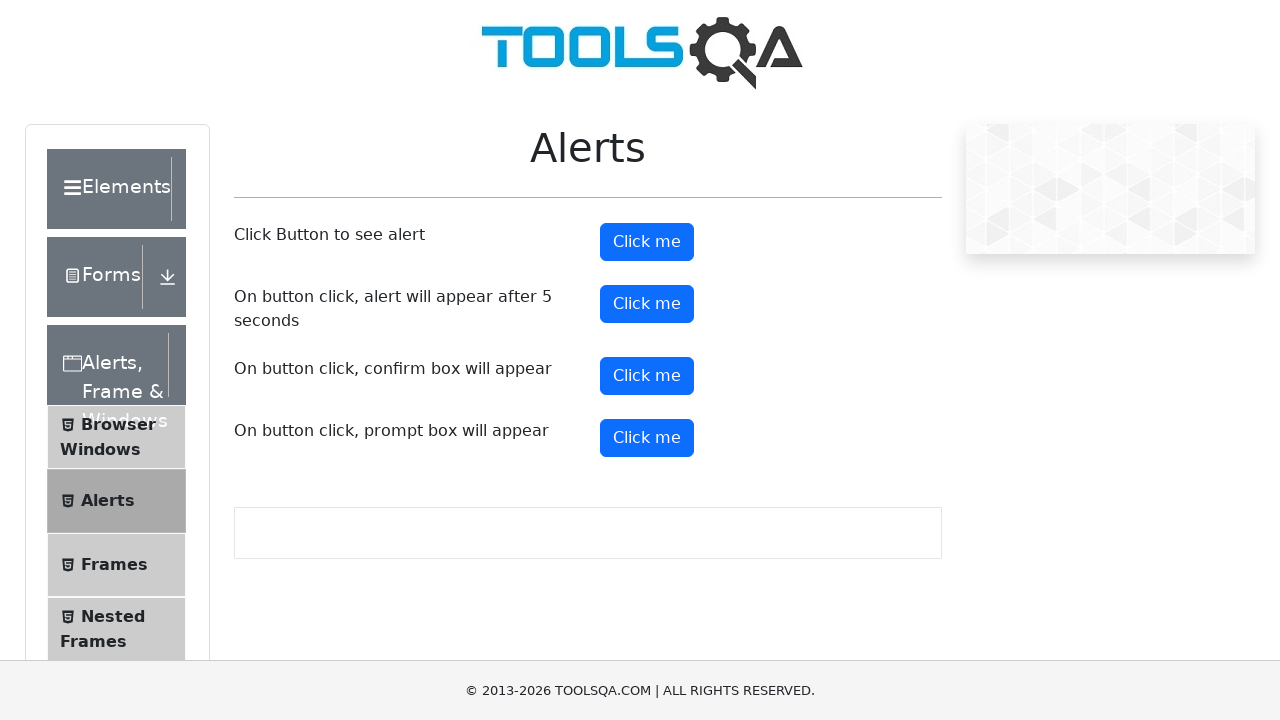

Navigated to alerts demo page
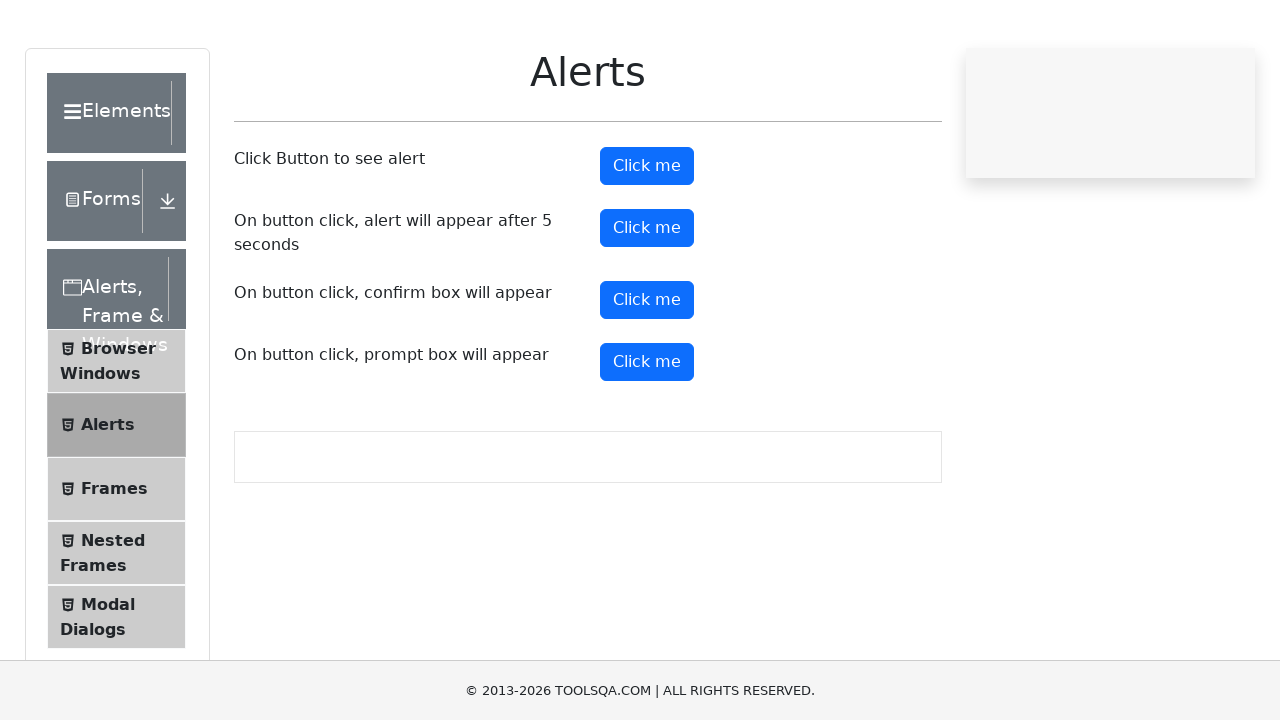

Clicked button to trigger delayed alert at (647, 304) on #timerAlertButton
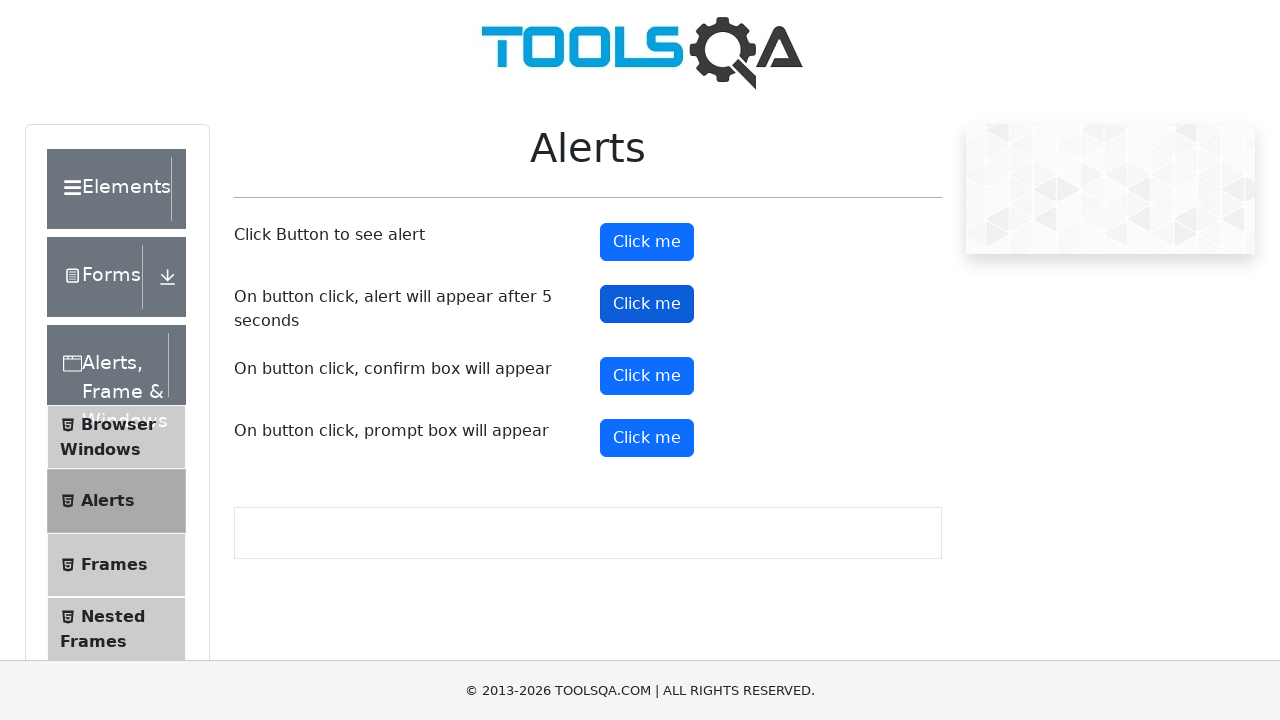

Set up dialog handler to accept alerts
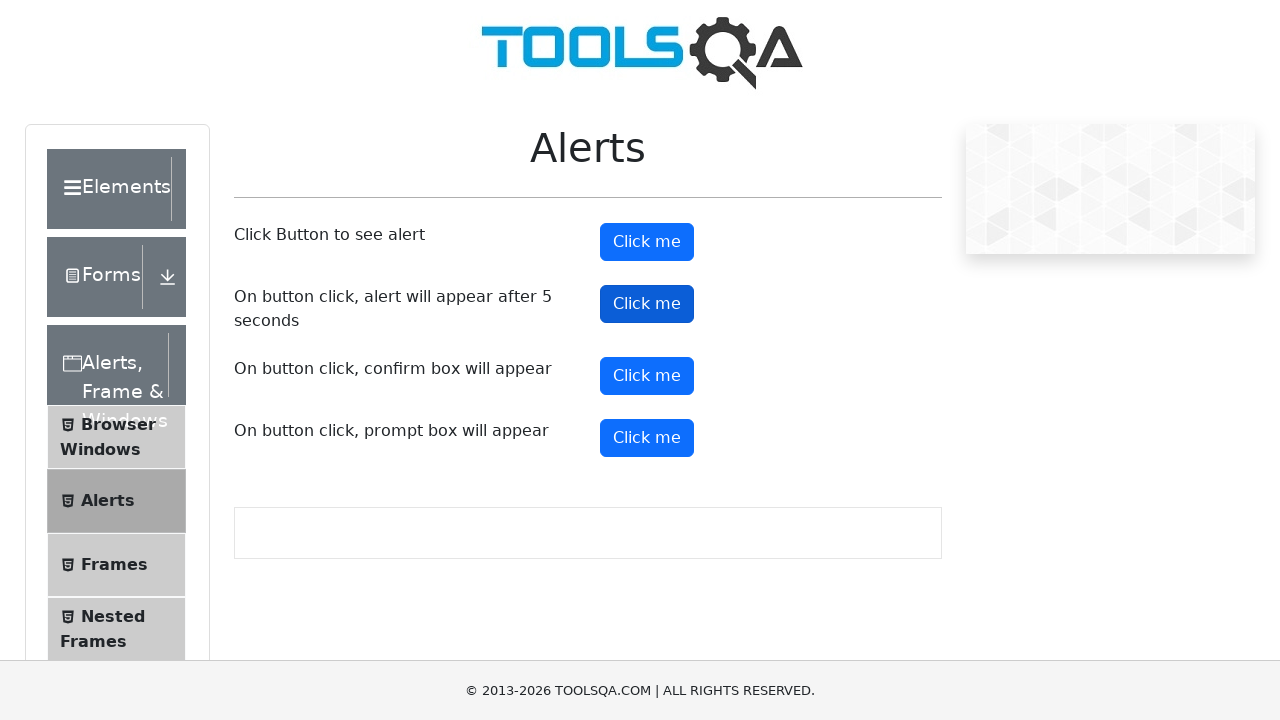

Waited 5 seconds for delayed alert to appear and be accepted
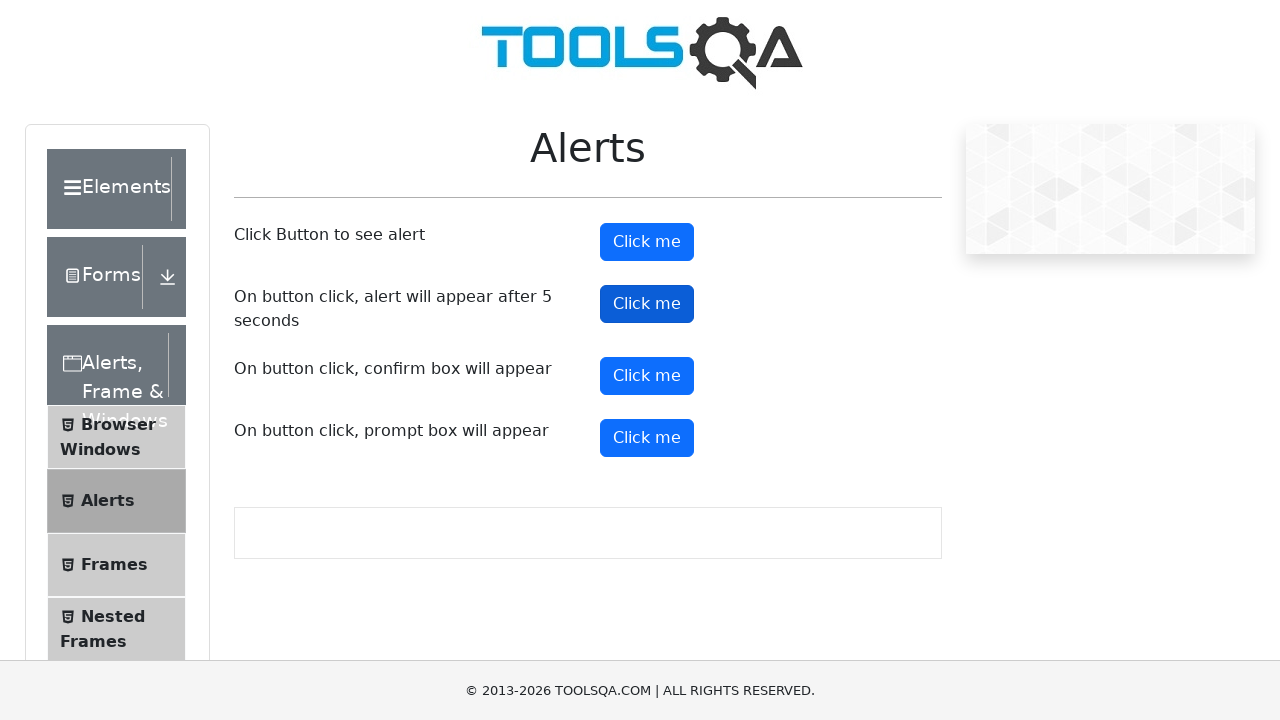

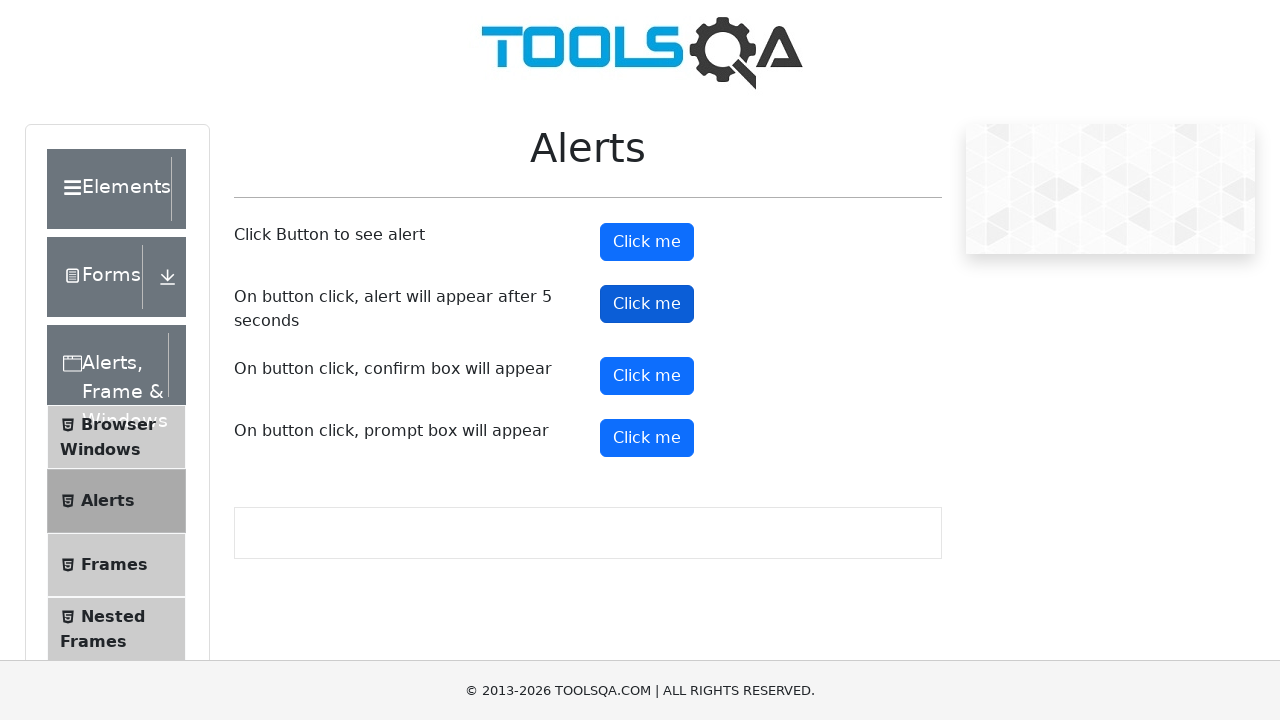